Tests dropdown selection by selecting an option by index and verifying the selected value

Starting URL: https://practice.cydeo.com/dropdown

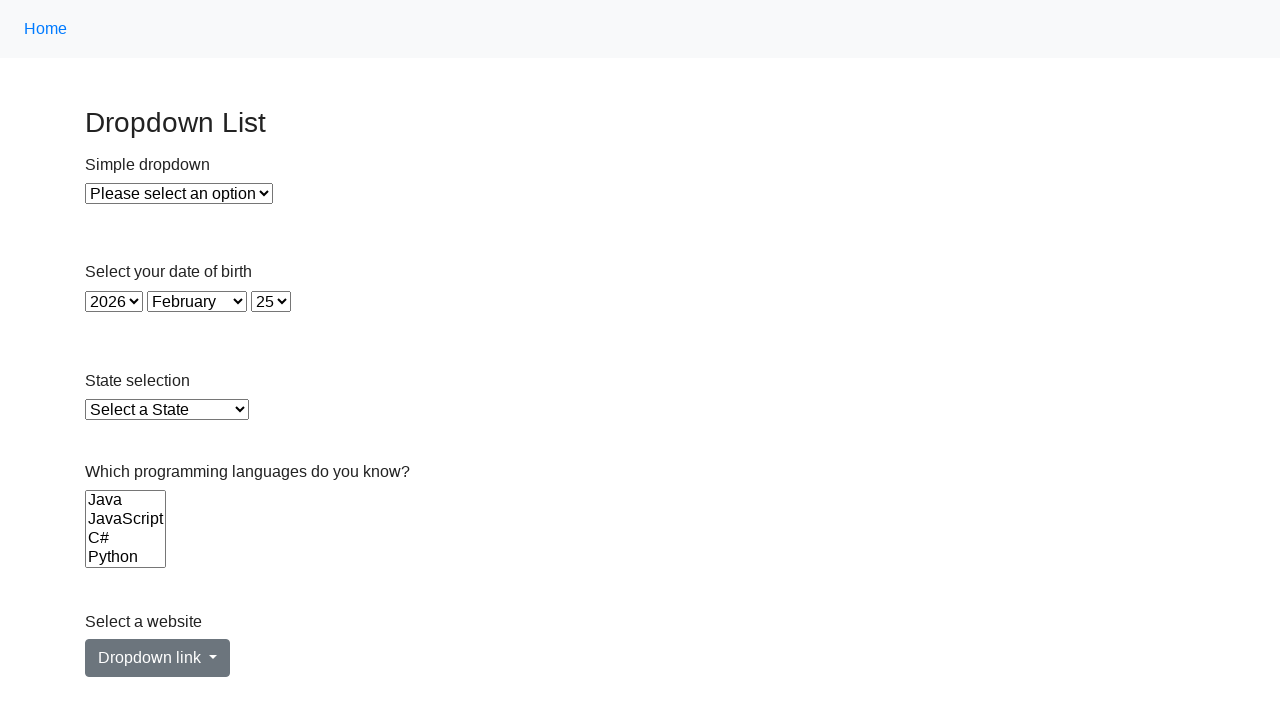

Located the dropdown element with id 'dropdown'
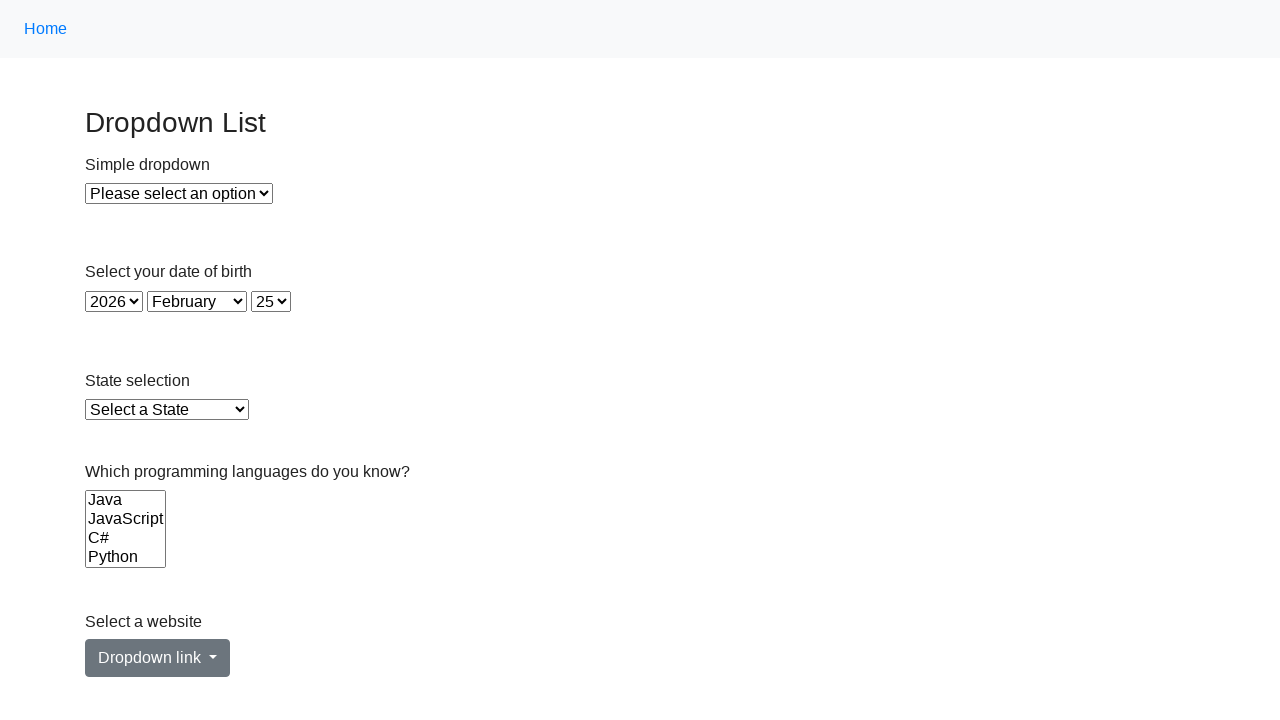

Selected option at index 1 from the dropdown on select#dropdown
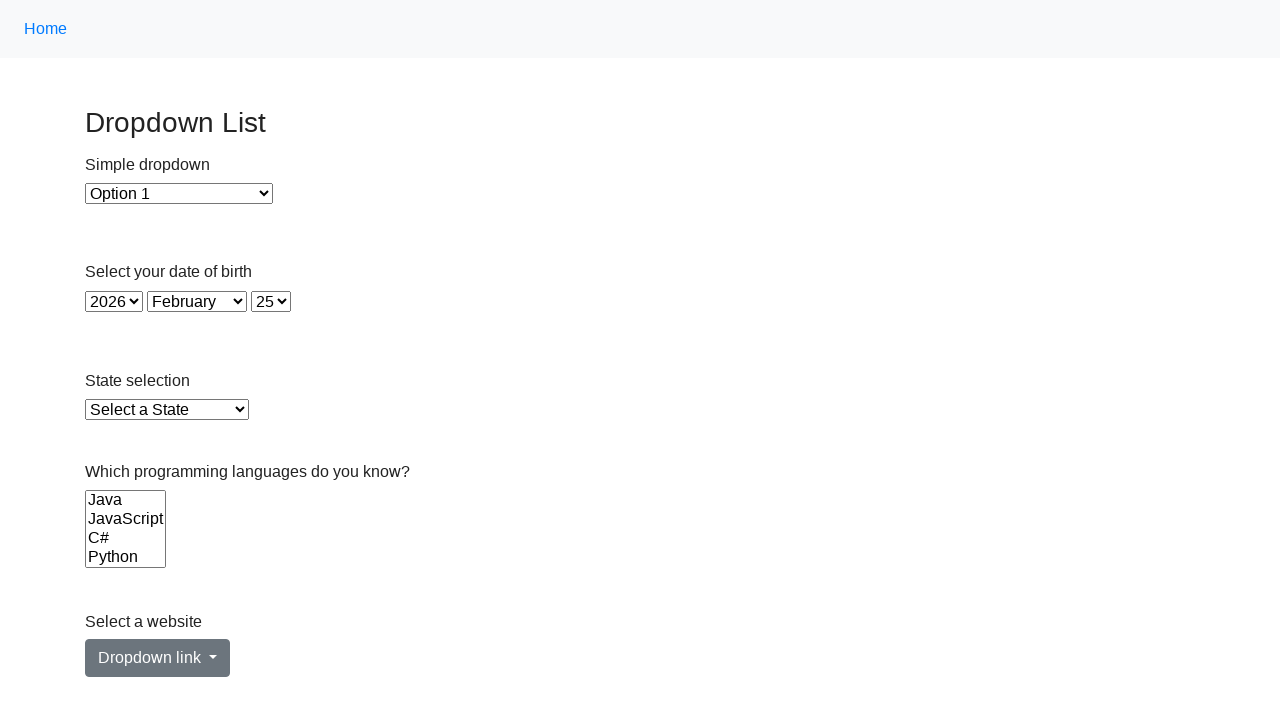

Retrieved the text content of the selected option
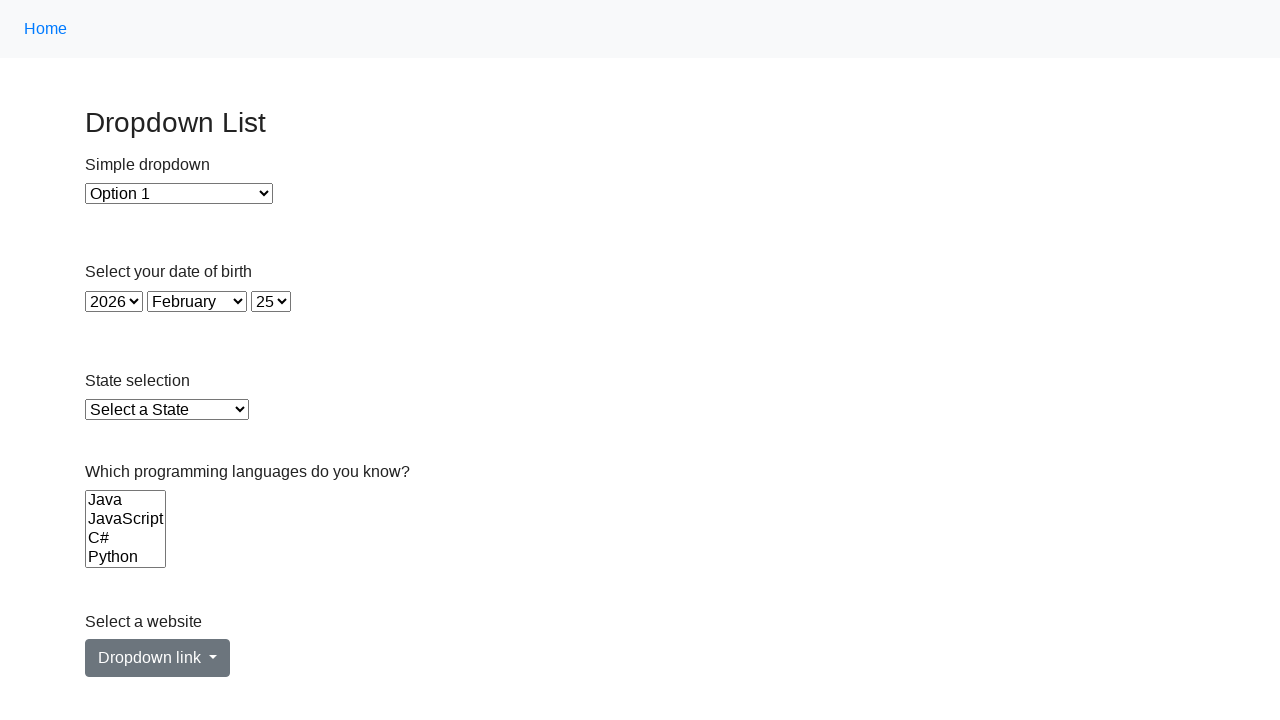

Verified that the selected option text is 'Option 1'
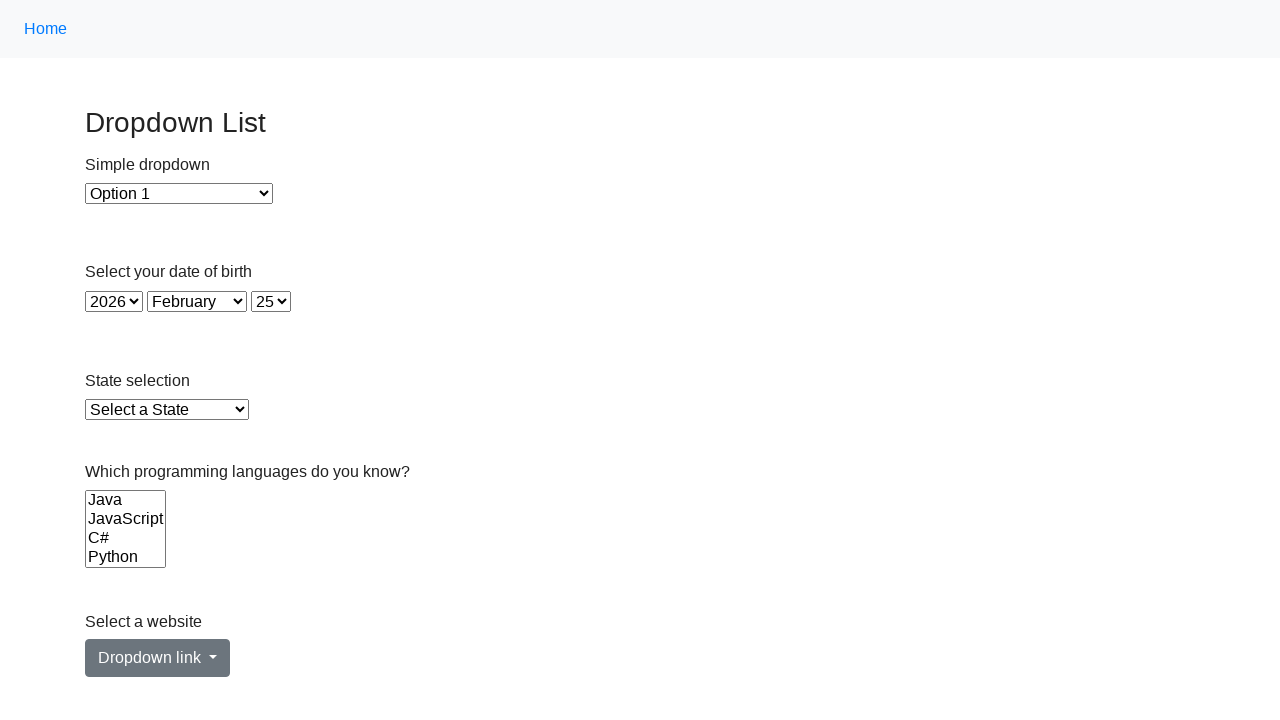

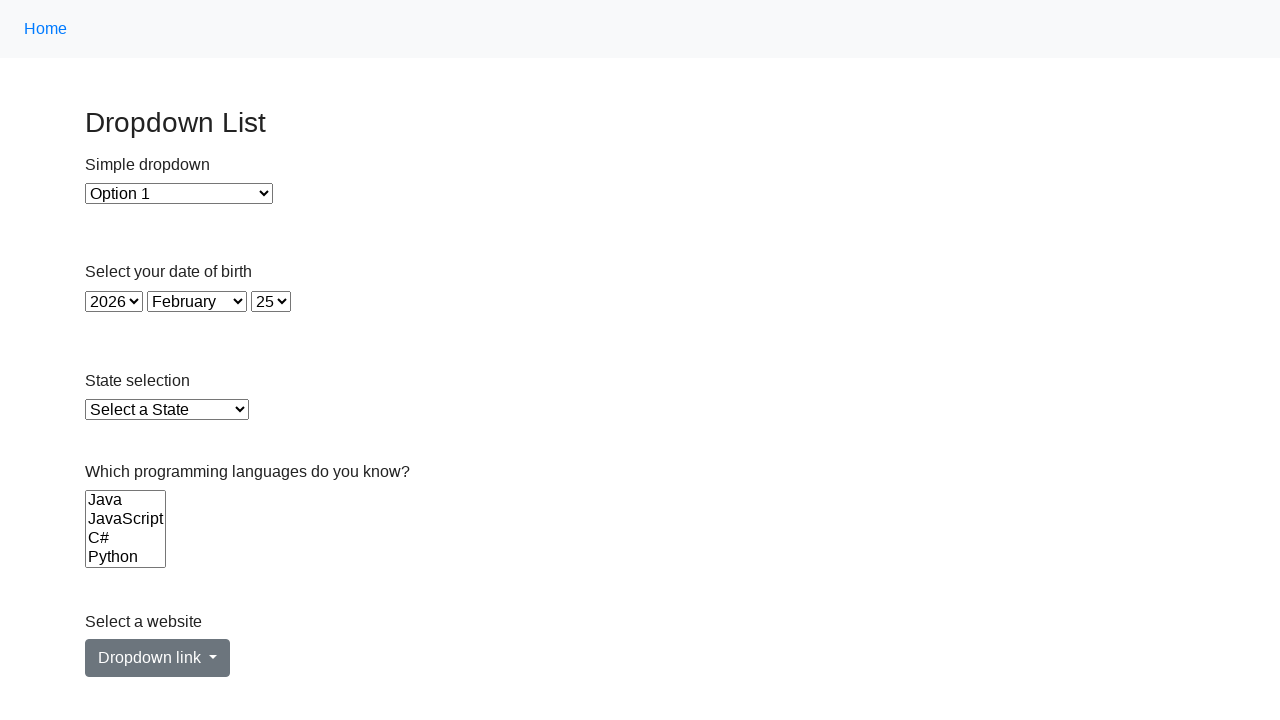